Tests filling an input field by navigating to the inputs page, entering a value, and retrieving it

Starting URL: https://practice.cydeo.com/

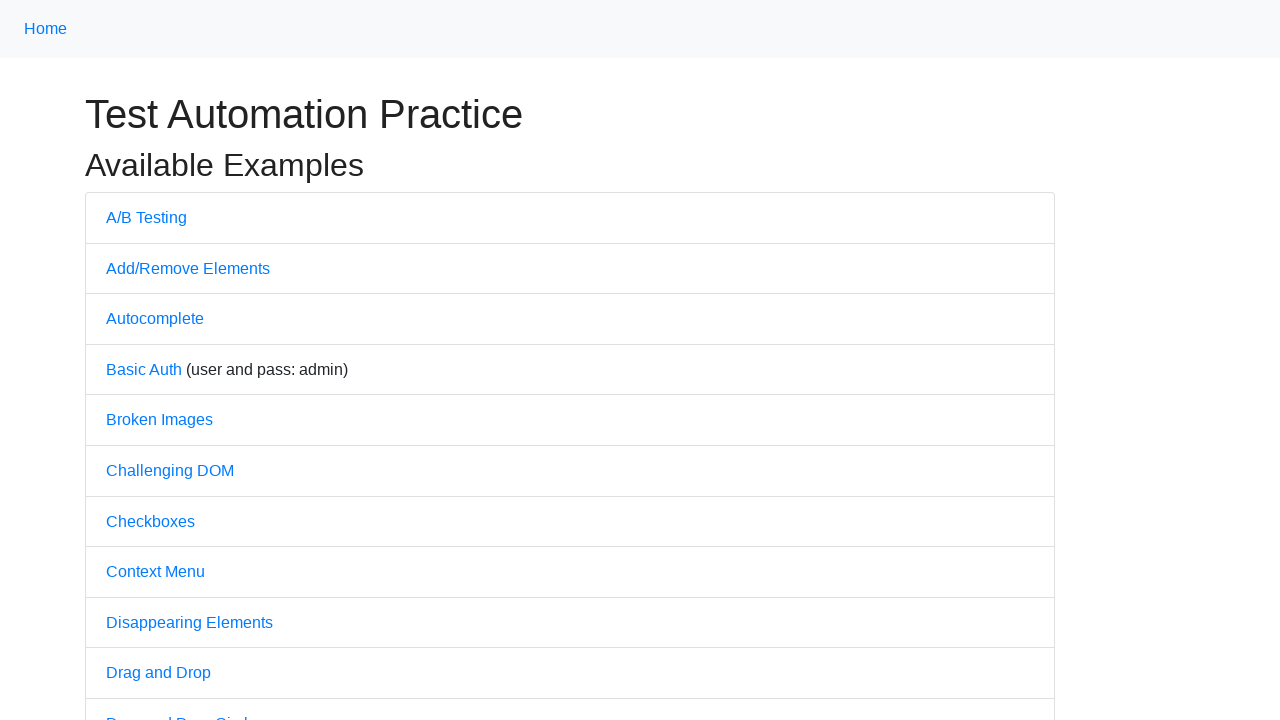

Clicked on Inputs link to navigate to inputs page at (128, 361) on internal:text="Inputs"i
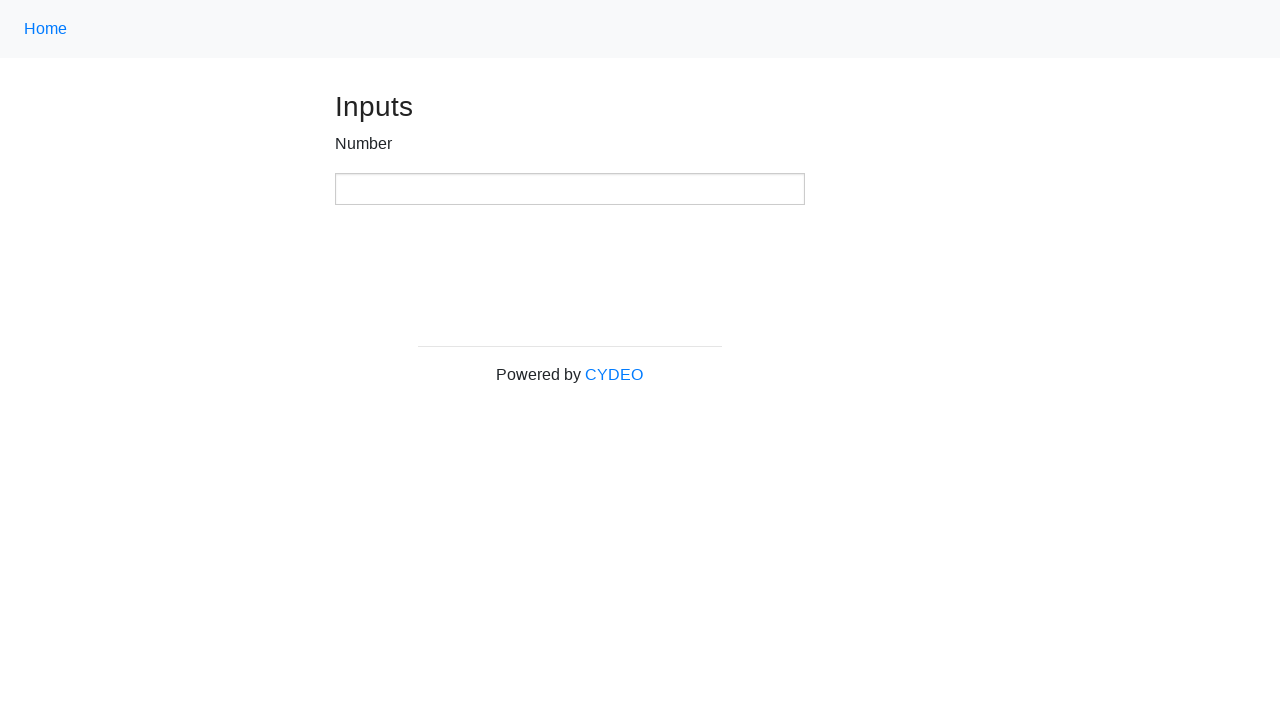

Filled number input field with value '123' on xpath=//input[@type='number']
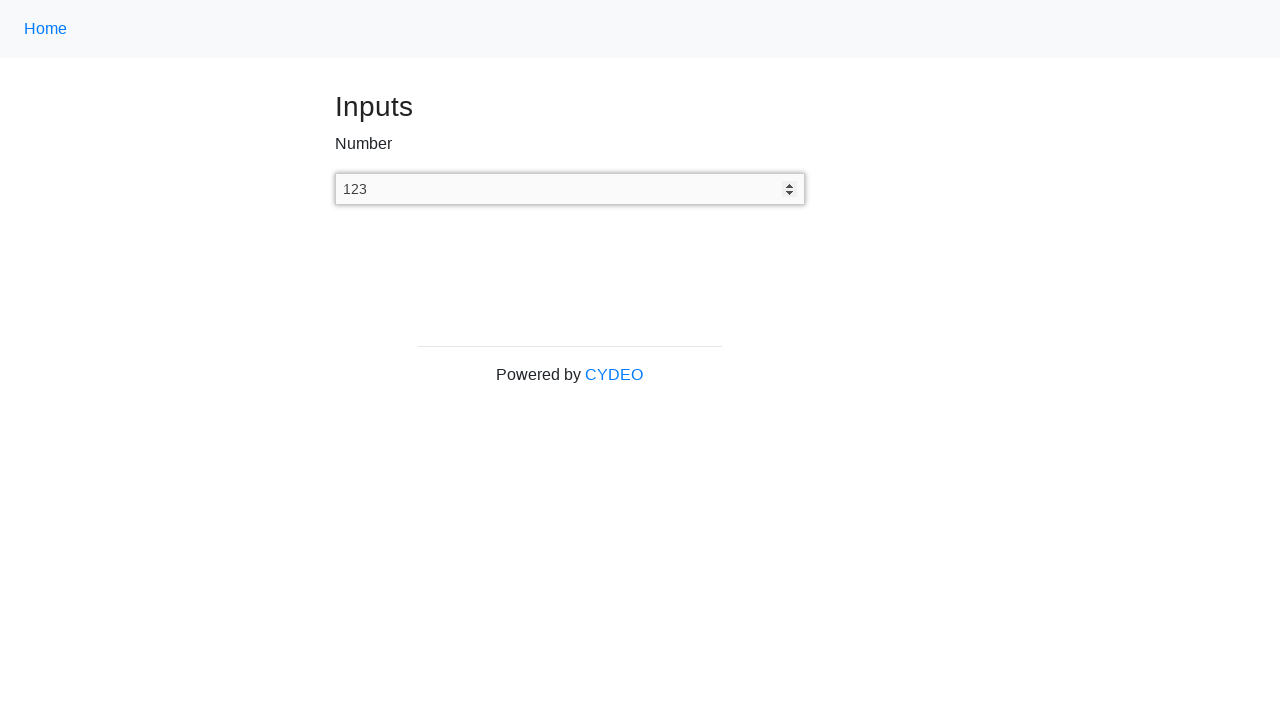

Retrieved input value: 123
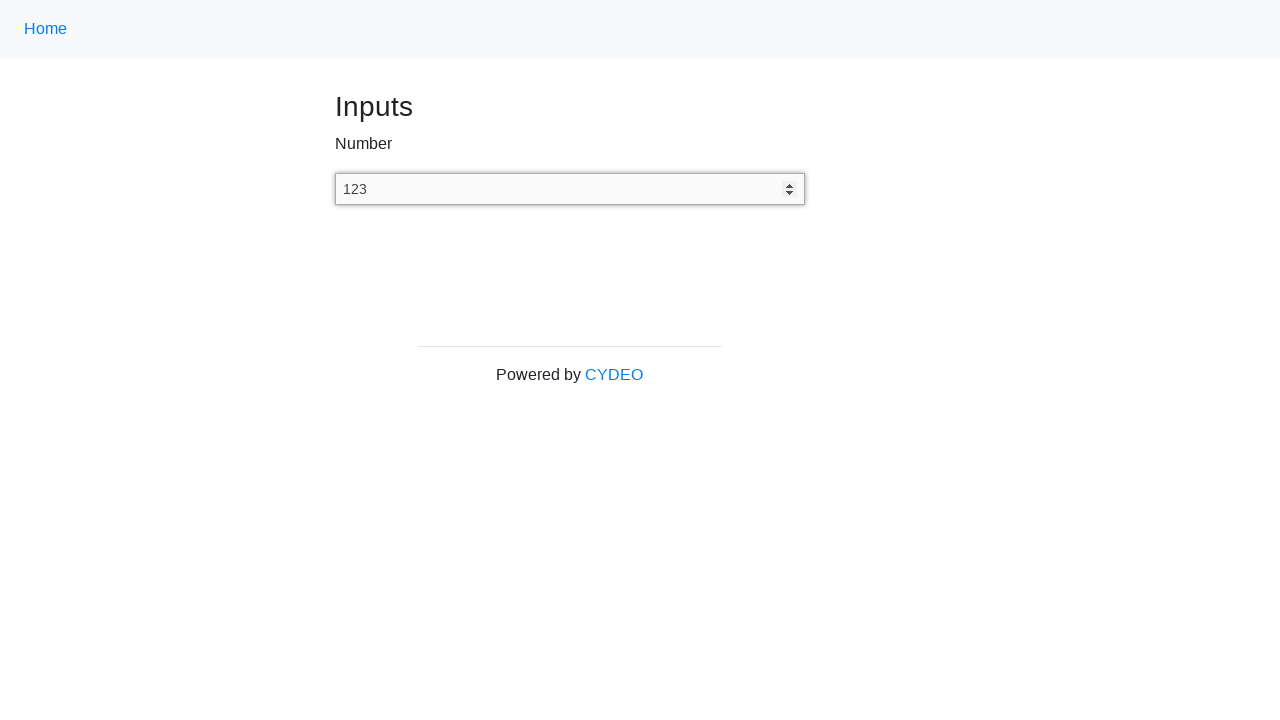

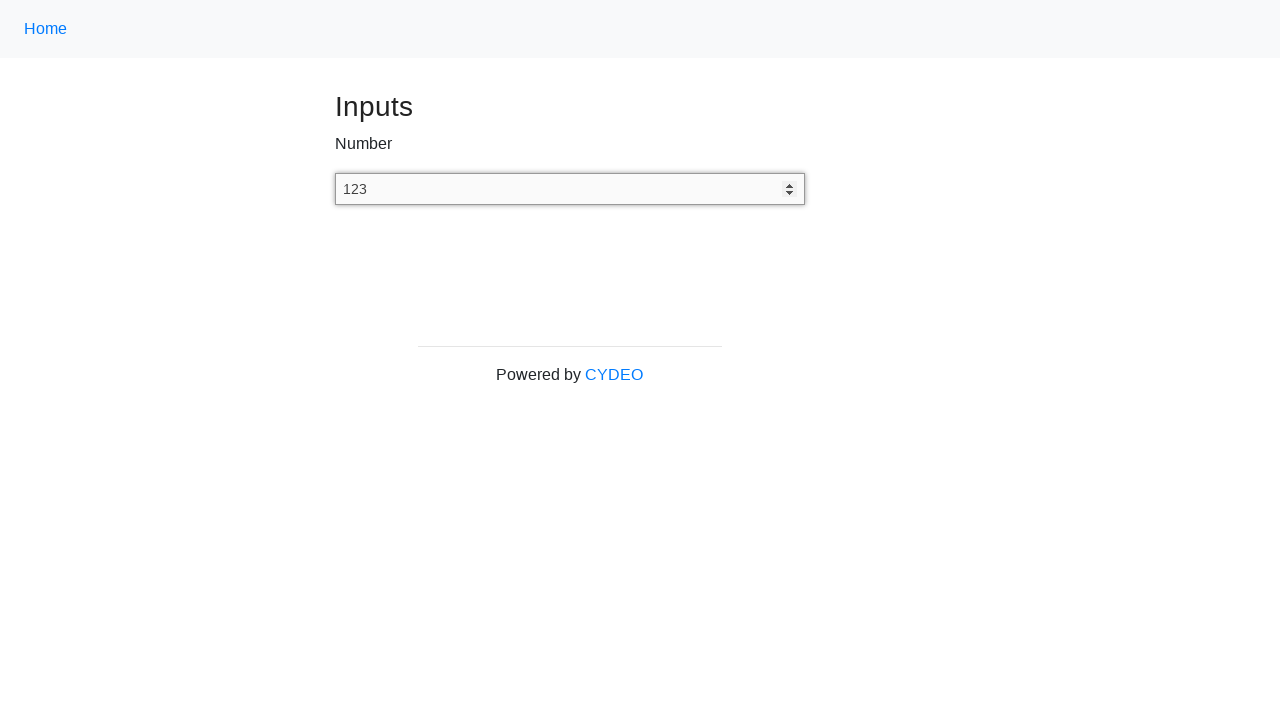